Tests Hacker News search functionality by searching for "testdriven.io" and verifying the search executes

Starting URL: https://news.ycombinator.com

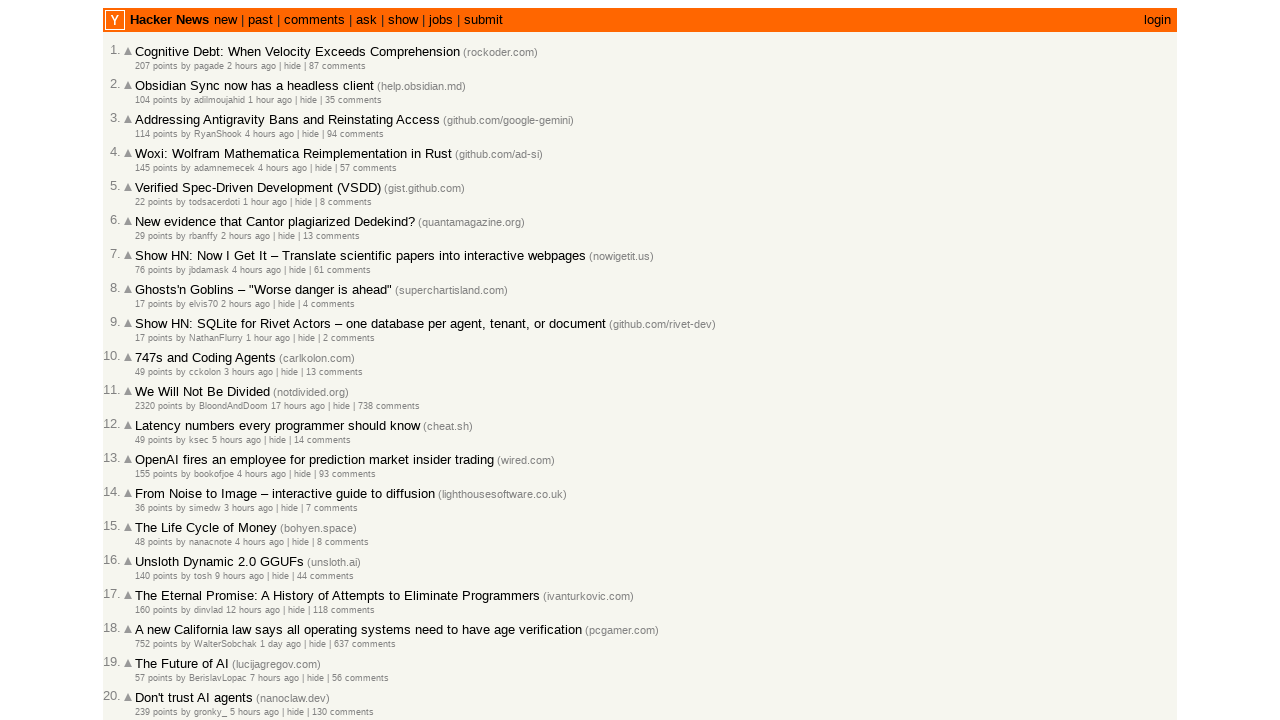

Filled search box with 'testdriven.io' on input[name='q']
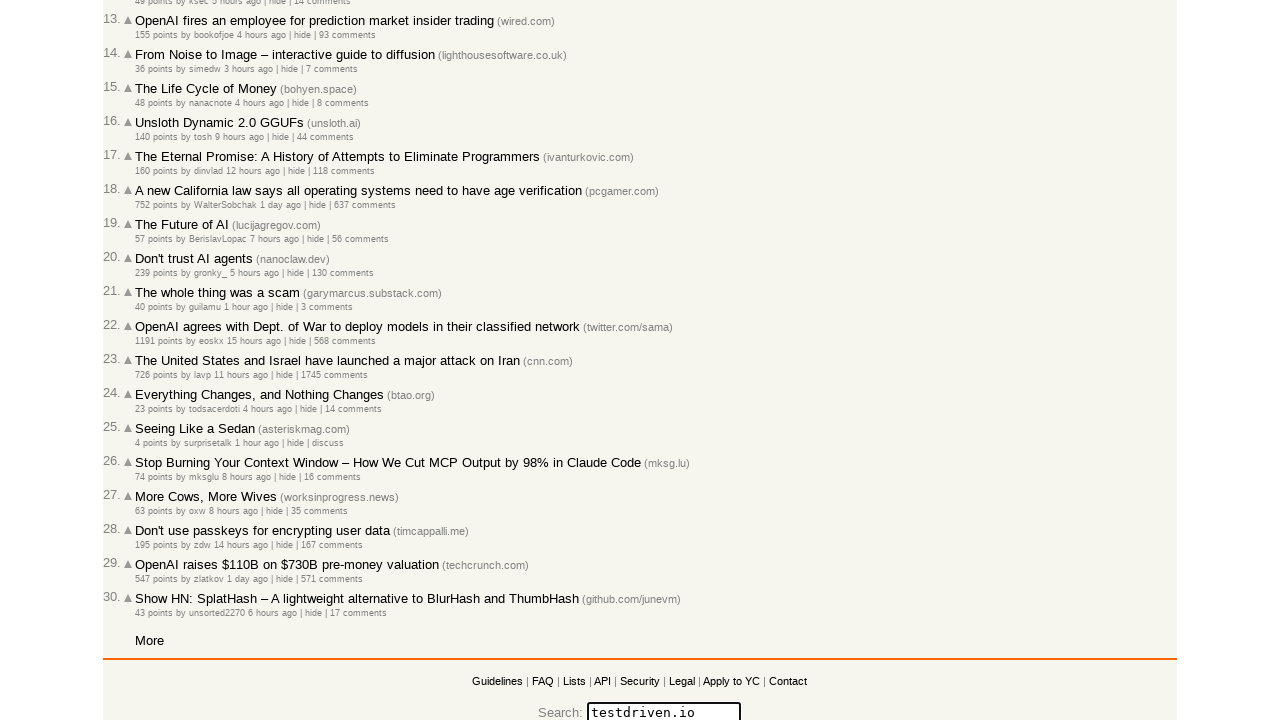

Pressed Enter to submit search query on input[name='q']
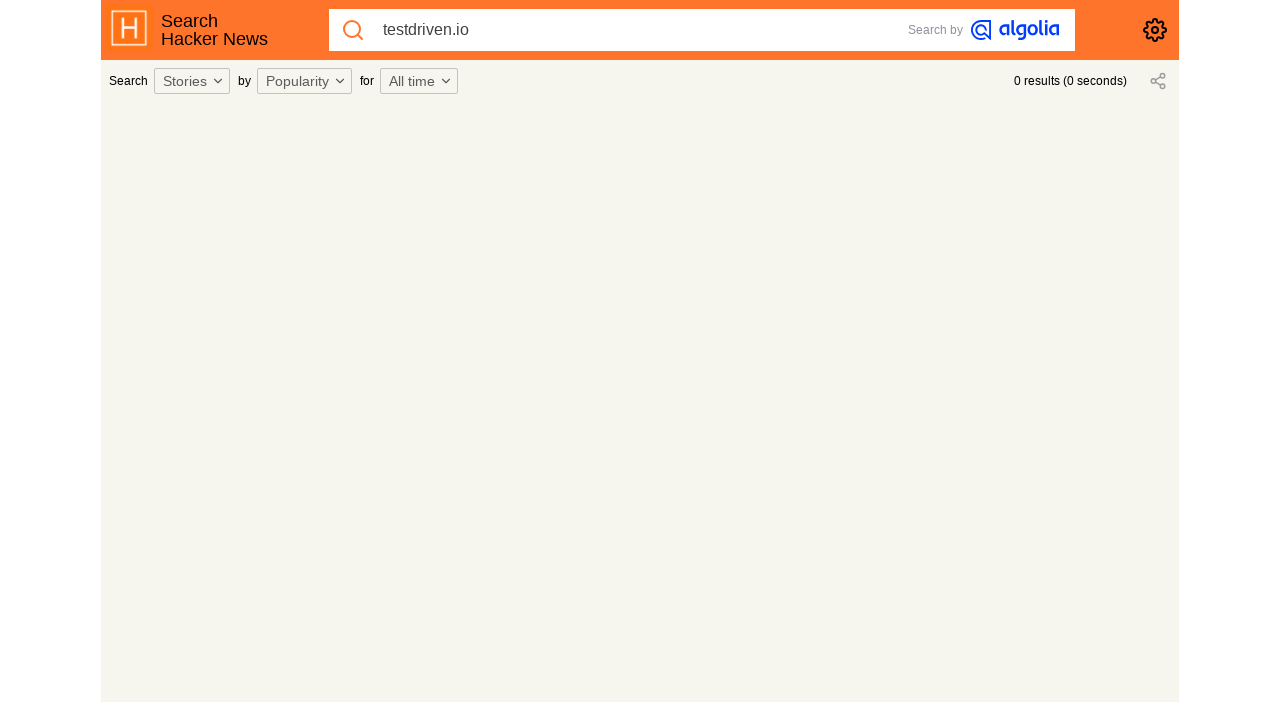

Search results loaded and network idle
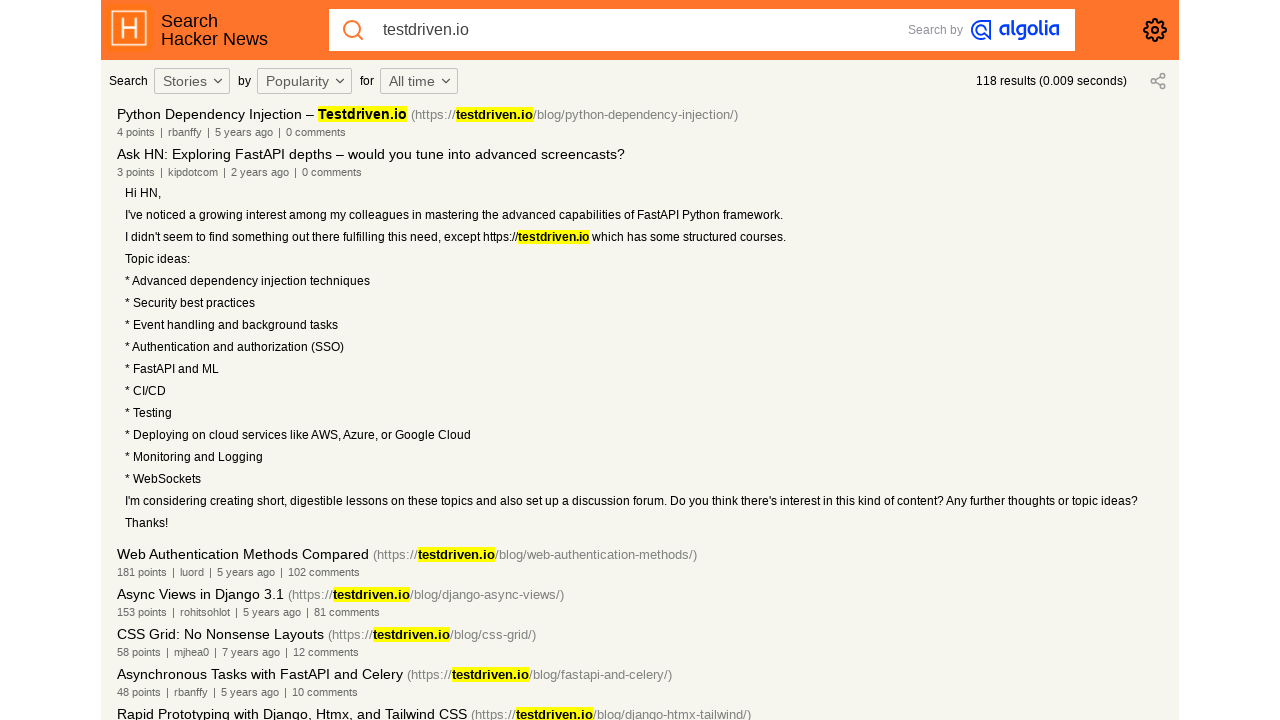

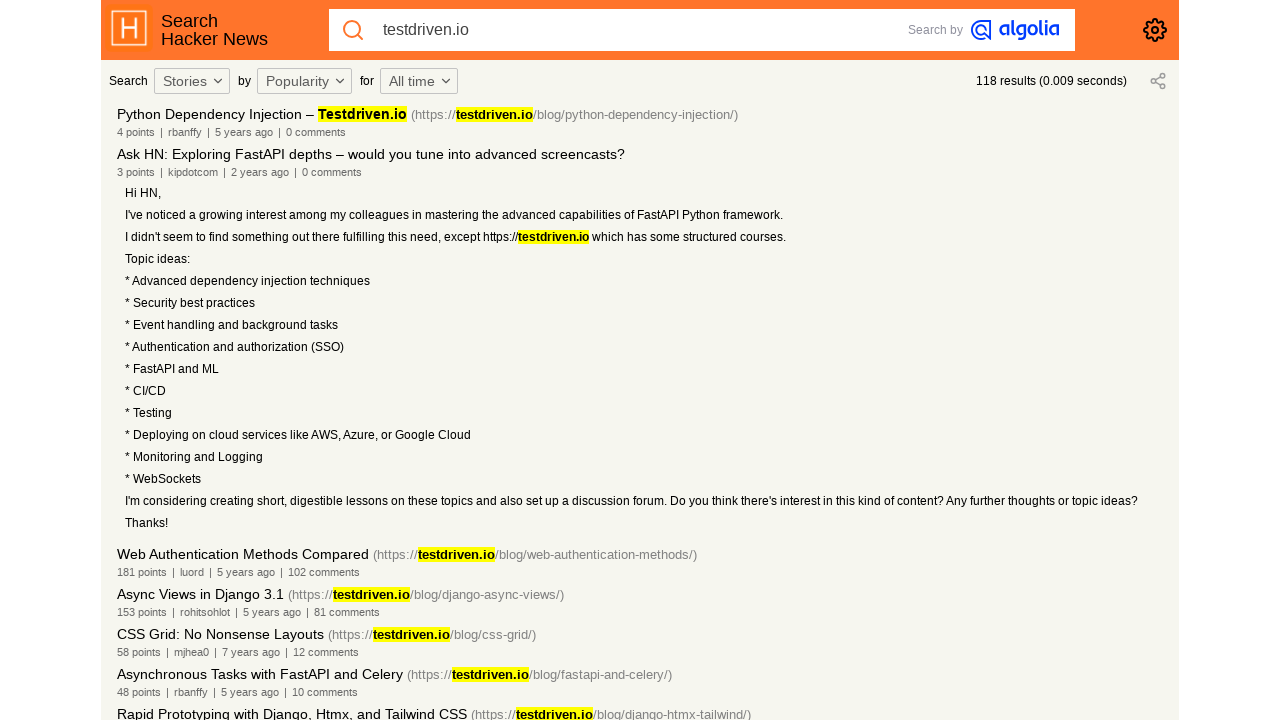